Tests a word counter tool by entering text and verifying the word count result

Starting URL: https://involta.ru/tools/length-chars/

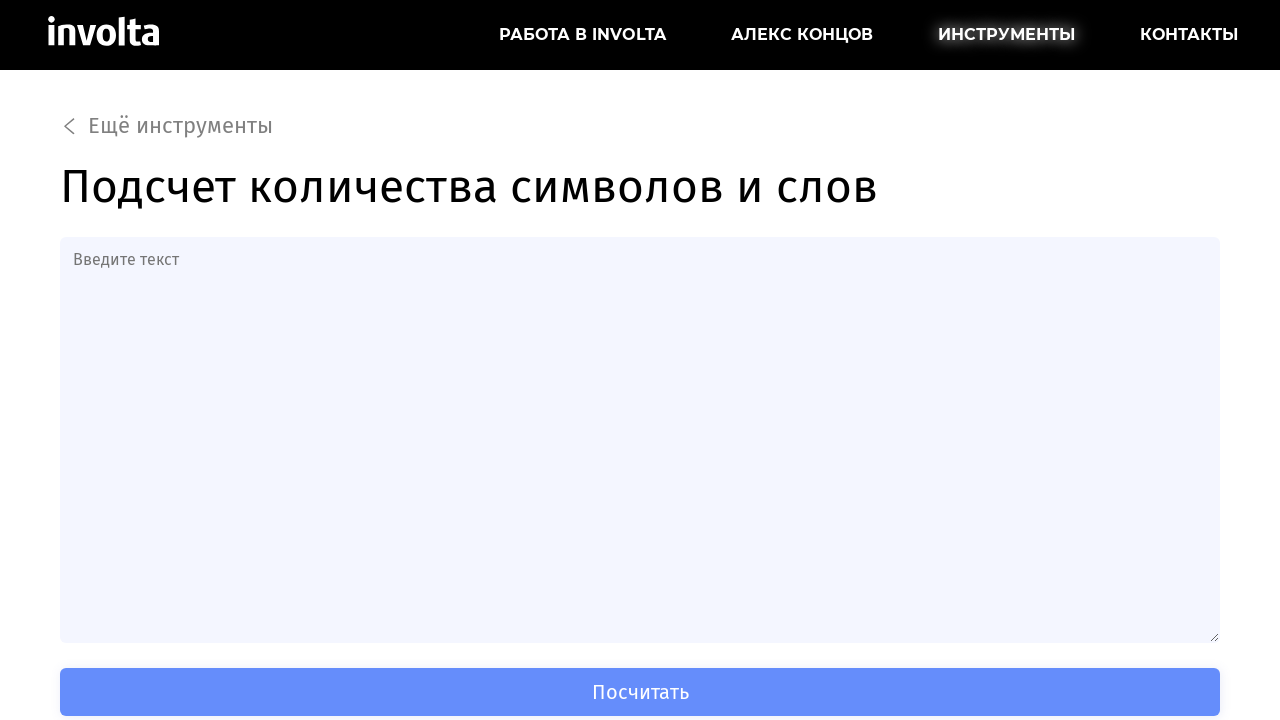

Filled textarea with test text 'Это мой     Текст' on textarea#input
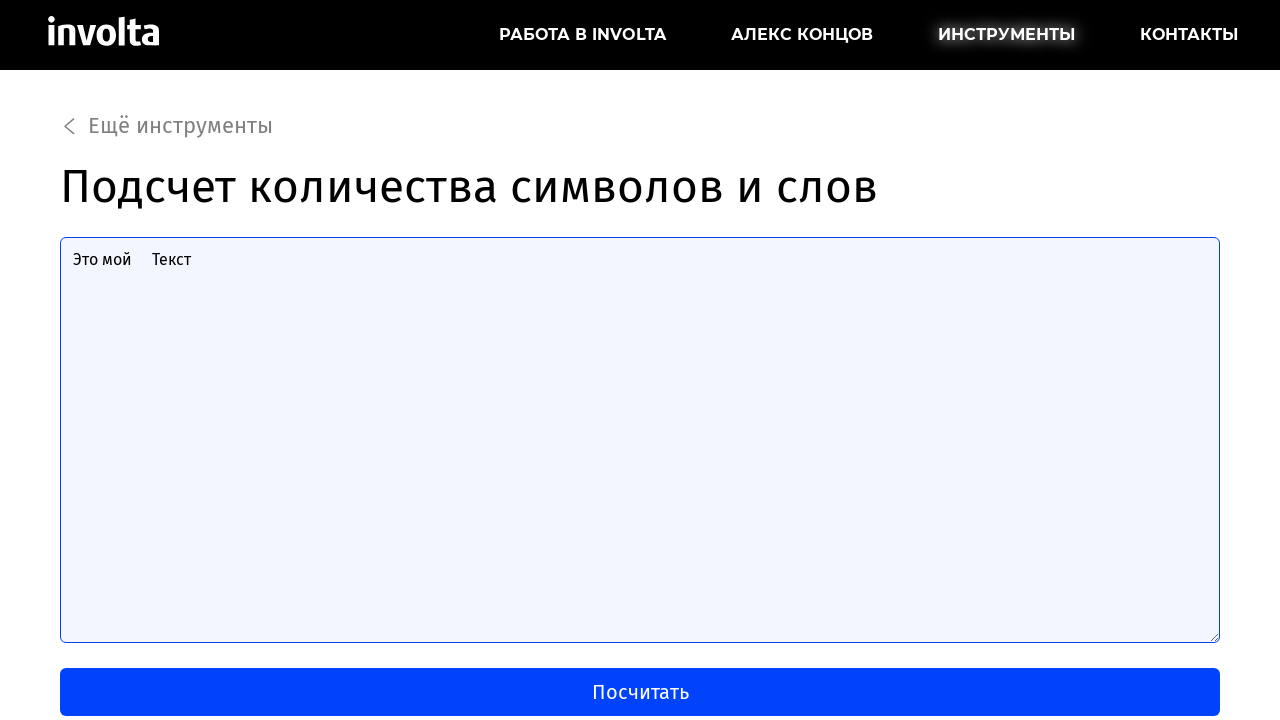

Clicked submit button to count words at (640, 692) on button[type='submit']
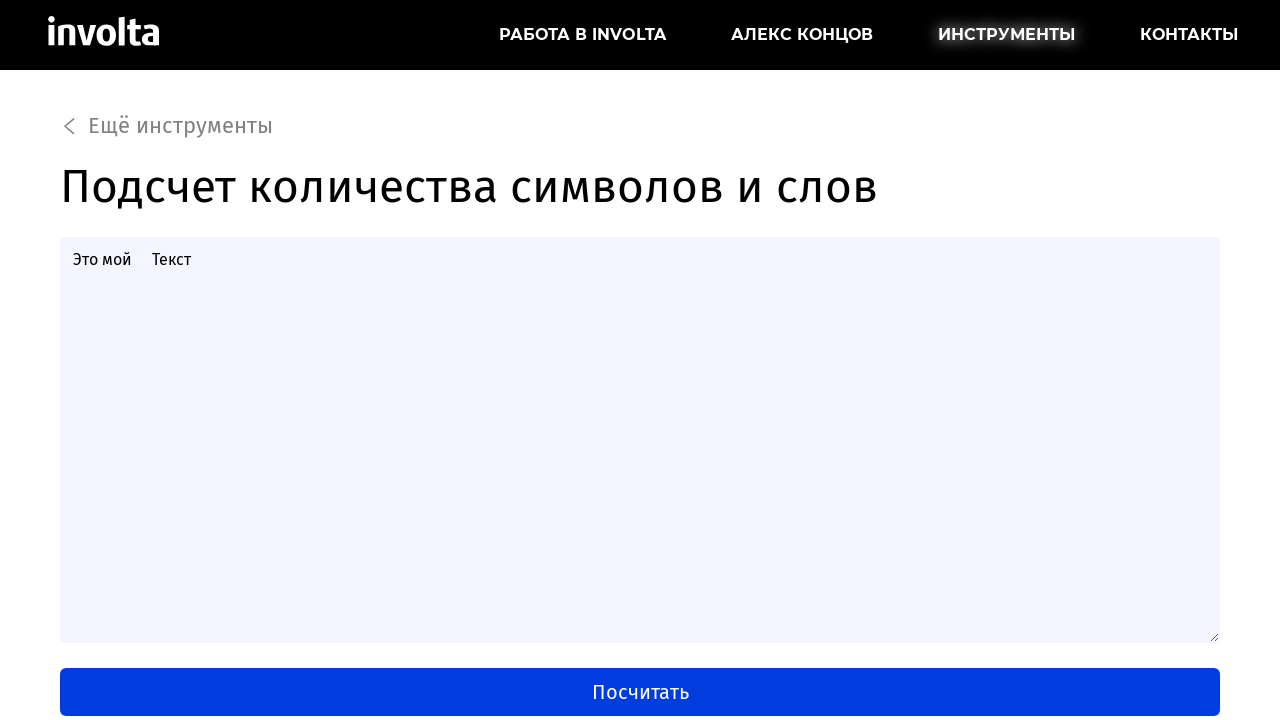

Word count result loaded and displayed
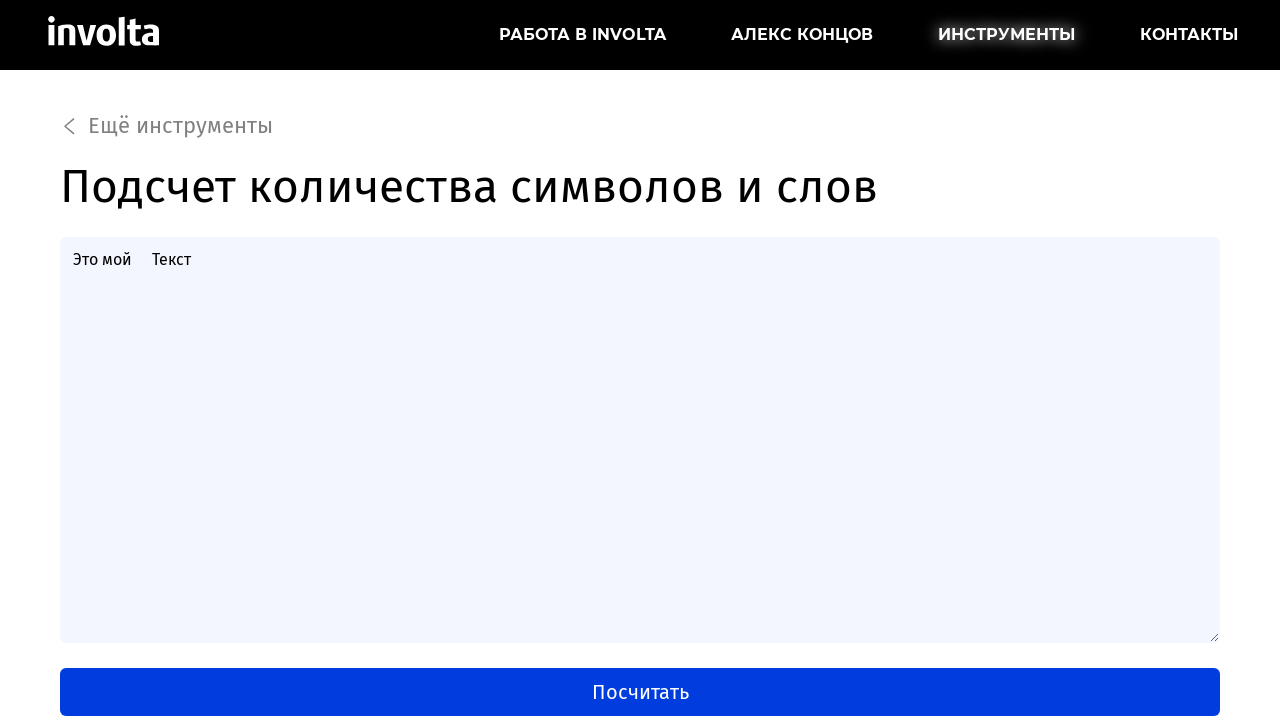

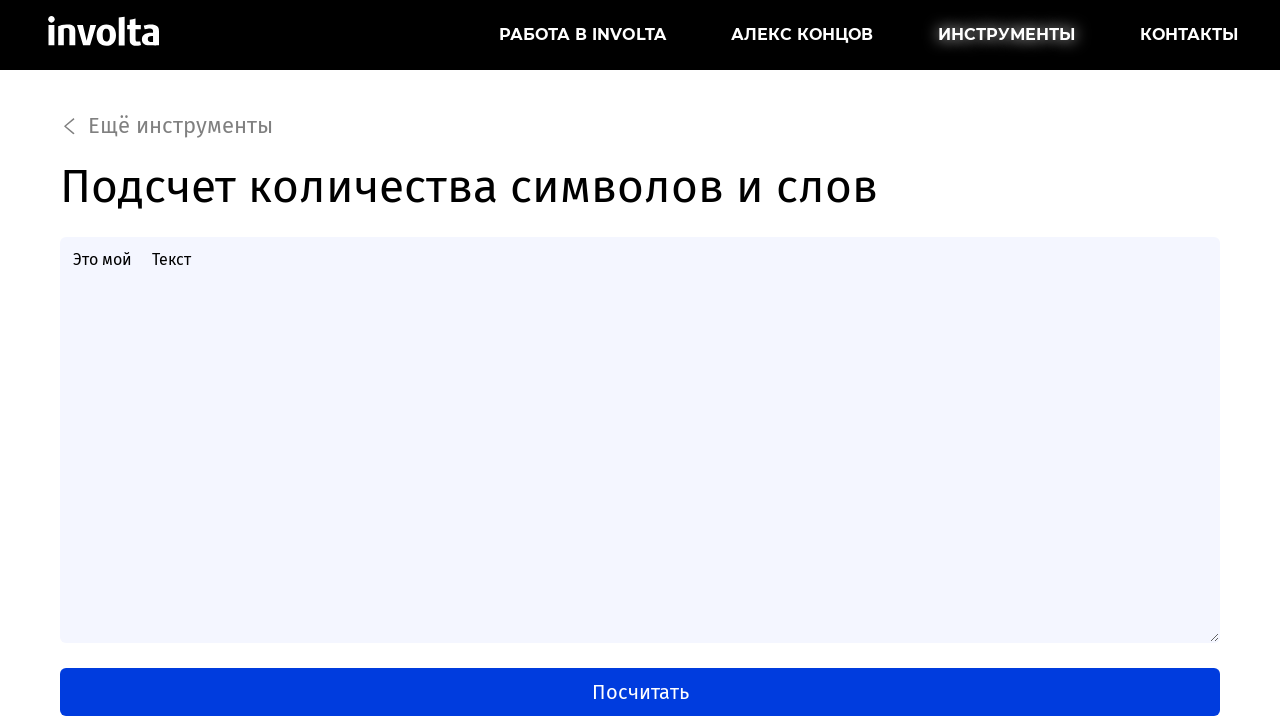